Tests contact form validation with invalid data by entering an invalid email format and verifying error messages appear.

Starting URL: http://jupiter.cloud.planittesting.com

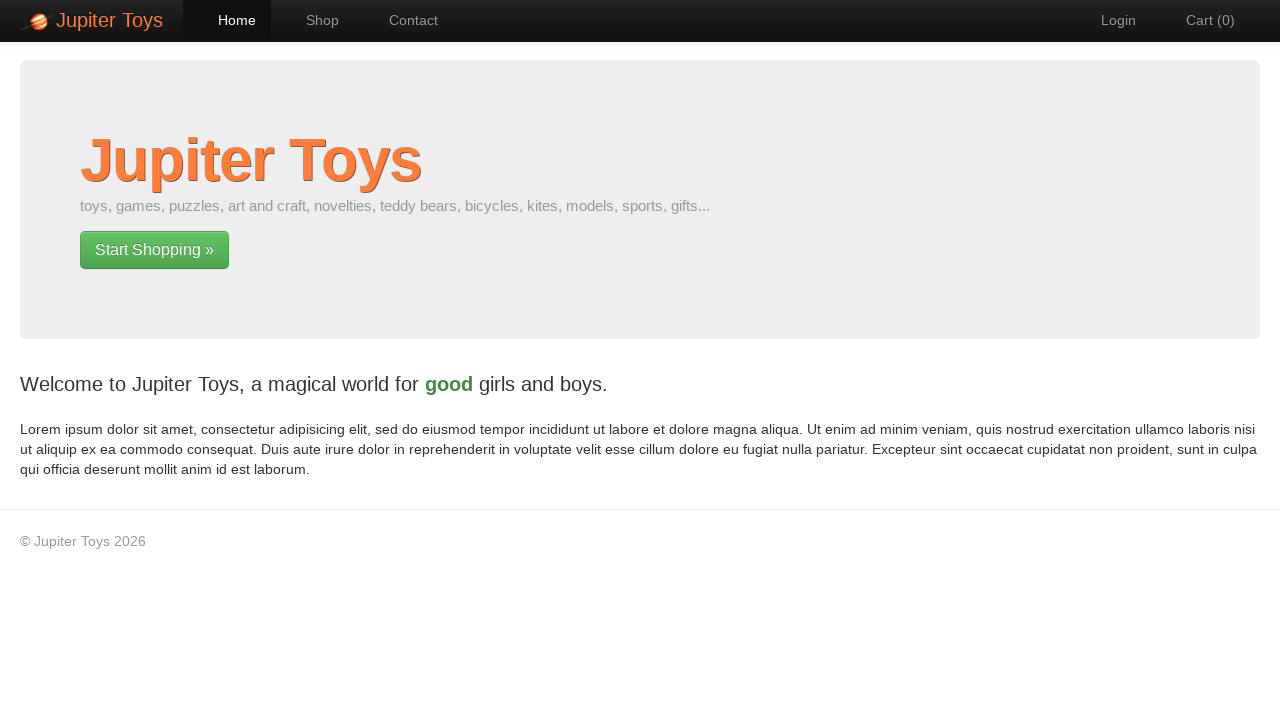

Clicked navigation link to contact page at (404, 20) on #nav-contact
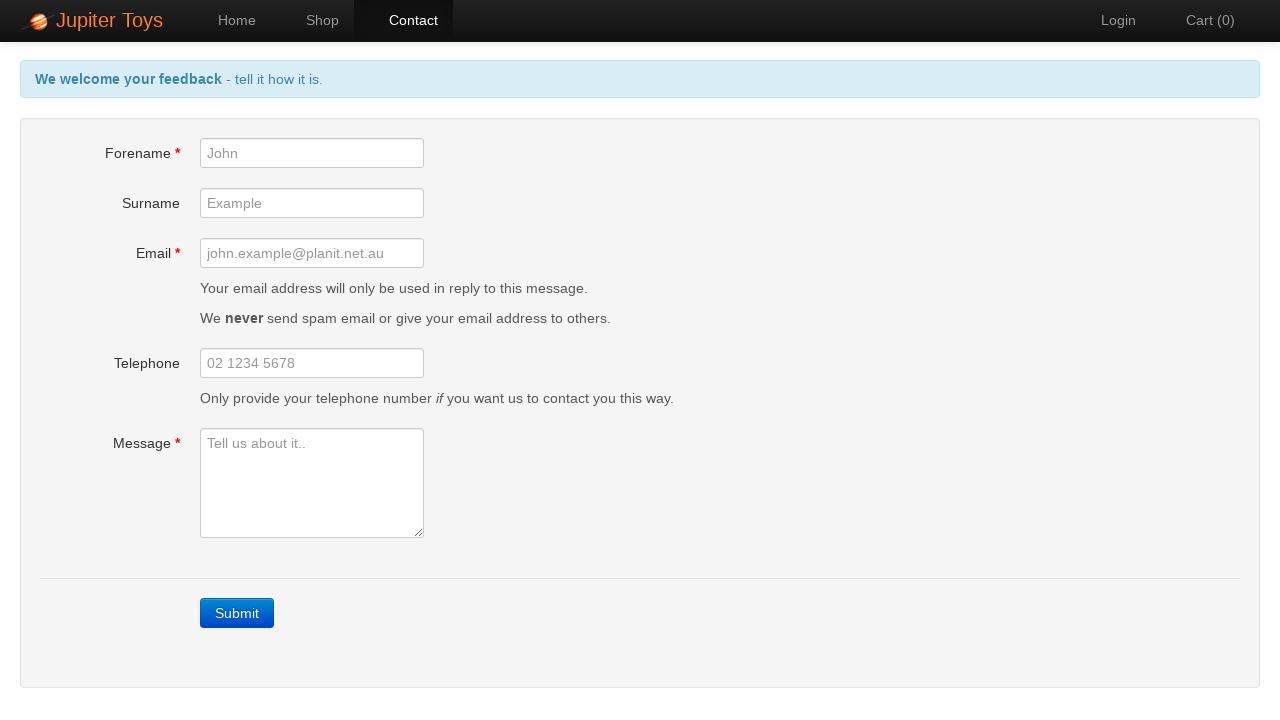

Contact form loaded and primary button is visible
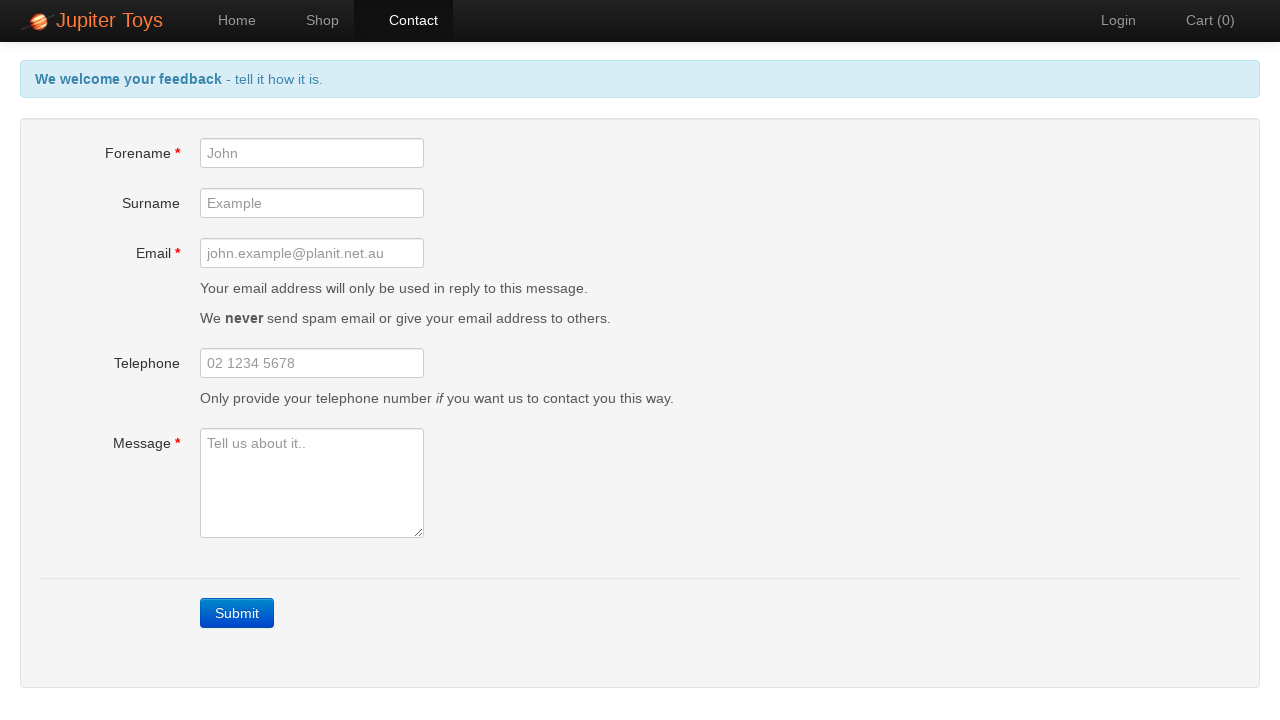

Filled forename field with empty string on #forename
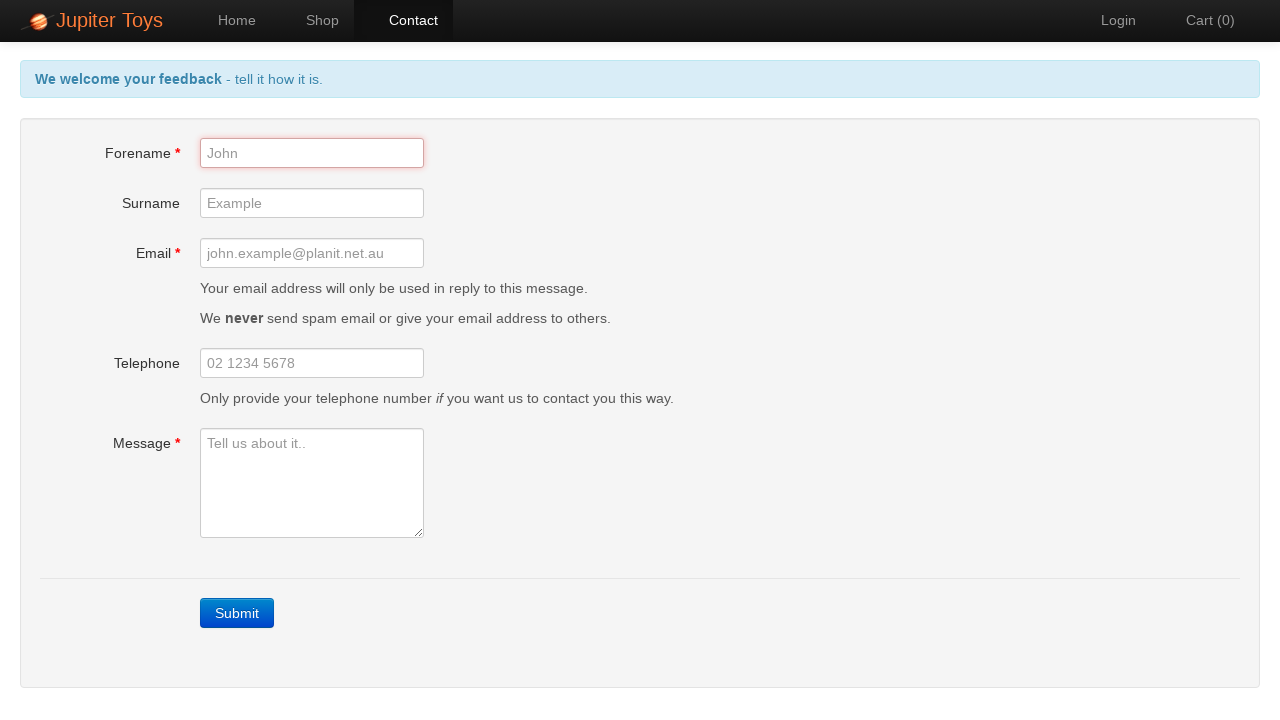

Filled email field with invalid email format 'invalid.email.format' on #email
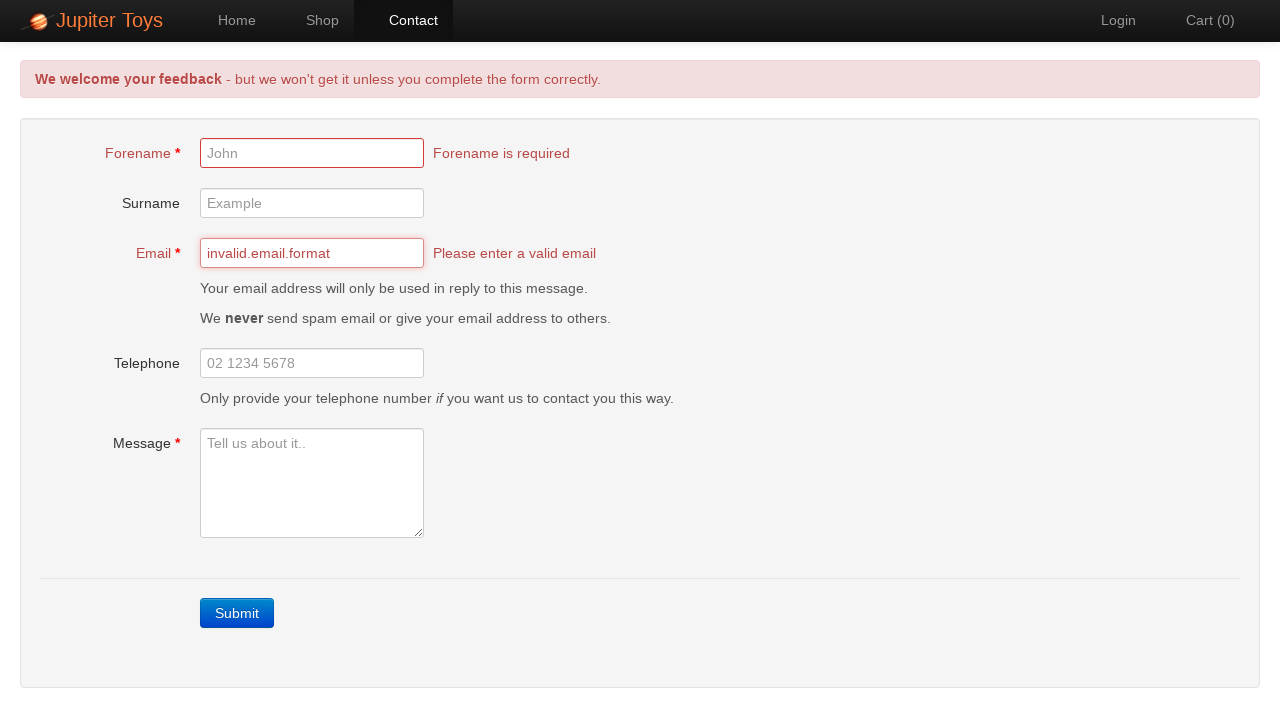

Filled message field with empty string on #message
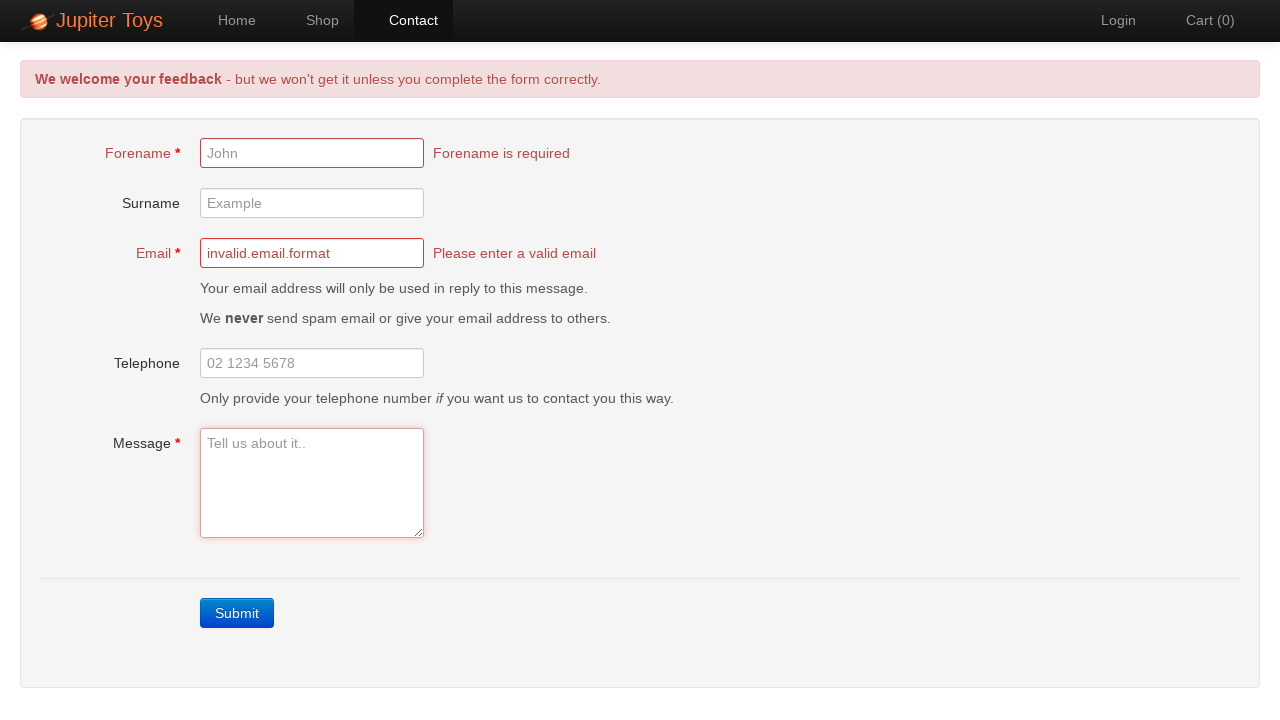

Clicked outside form fields to trigger validation at (400, 300) on body
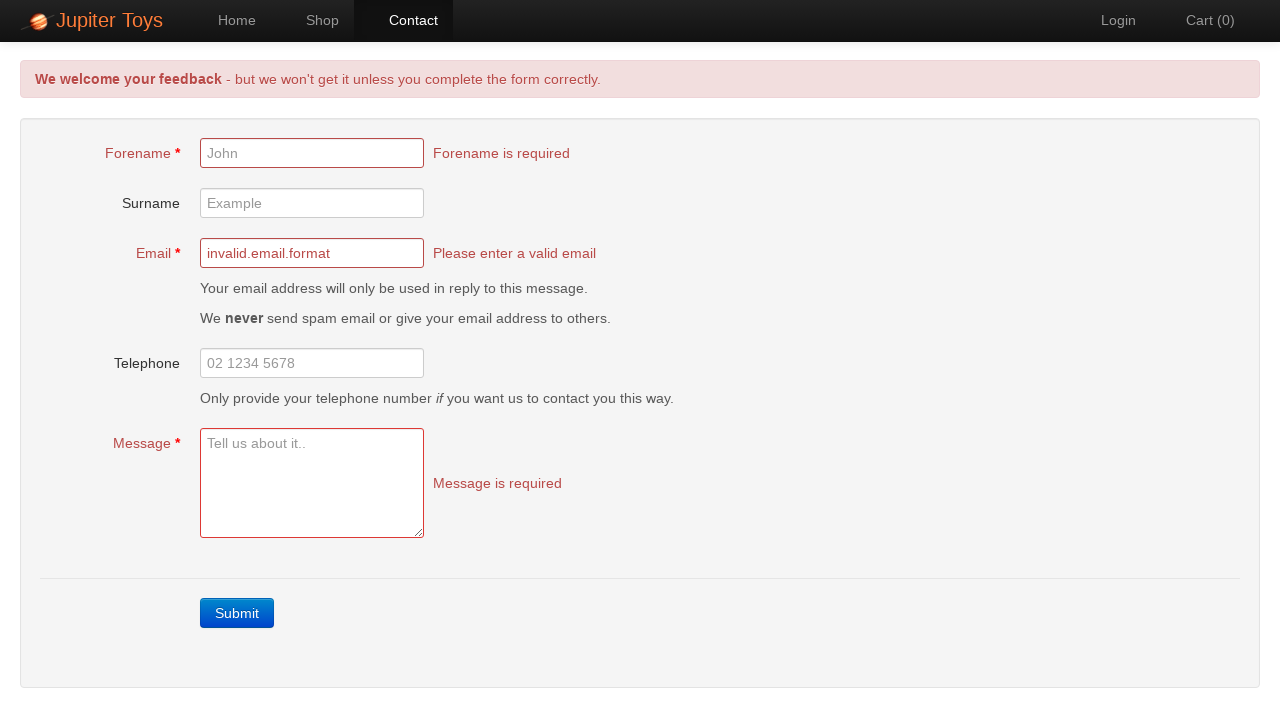

Email error message appeared confirming validation failed
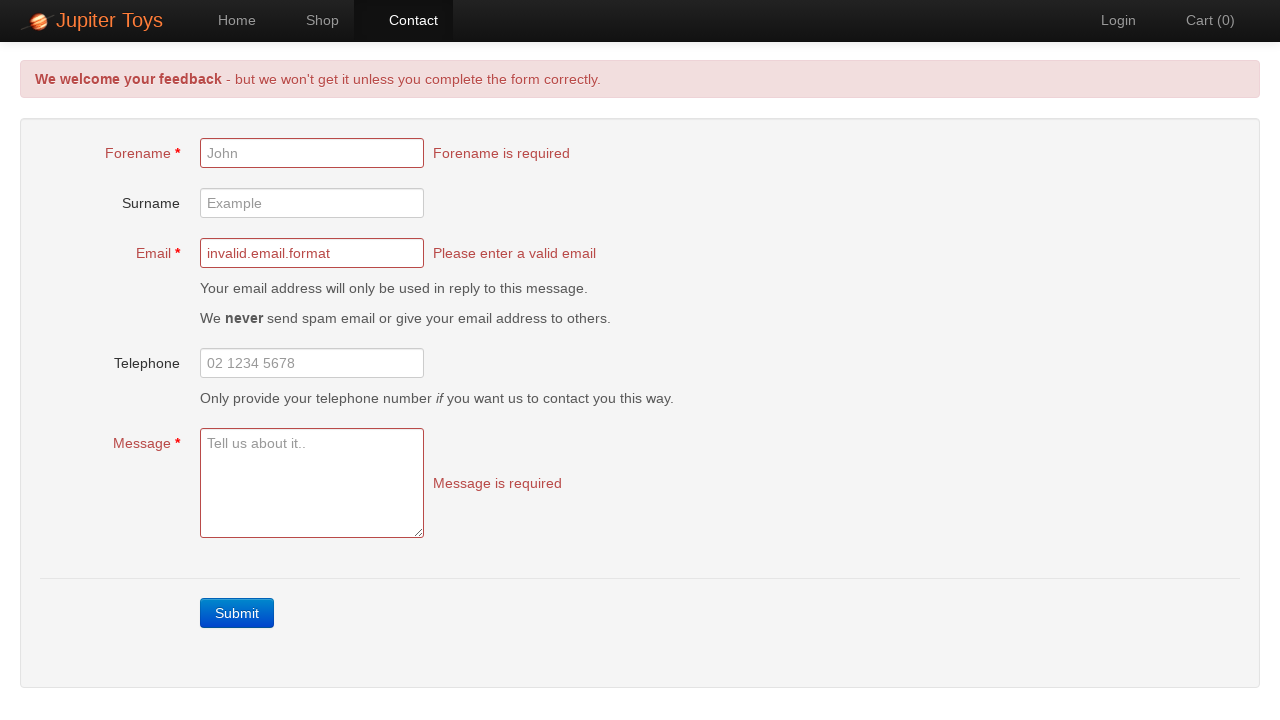

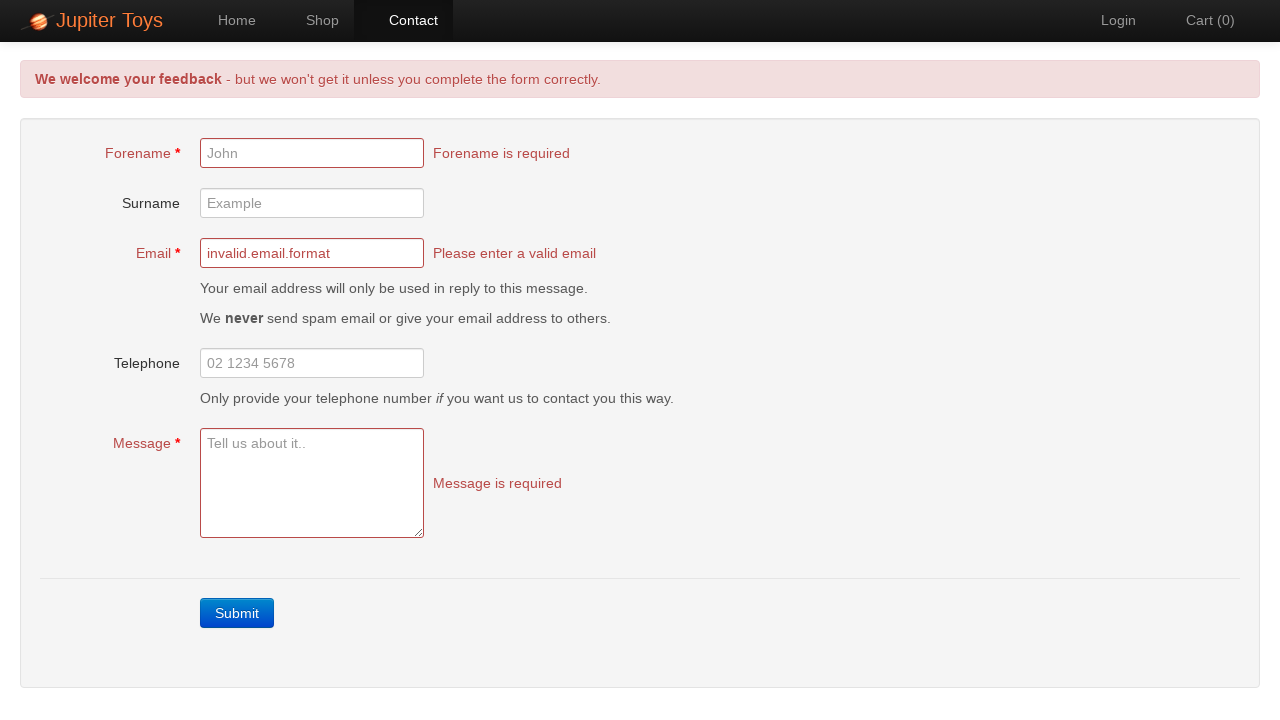